Navigates to the Top Lists page and verifies the H2 header text displays "Top Rated"

Starting URL: https://www.99-bottles-of-beer.net/

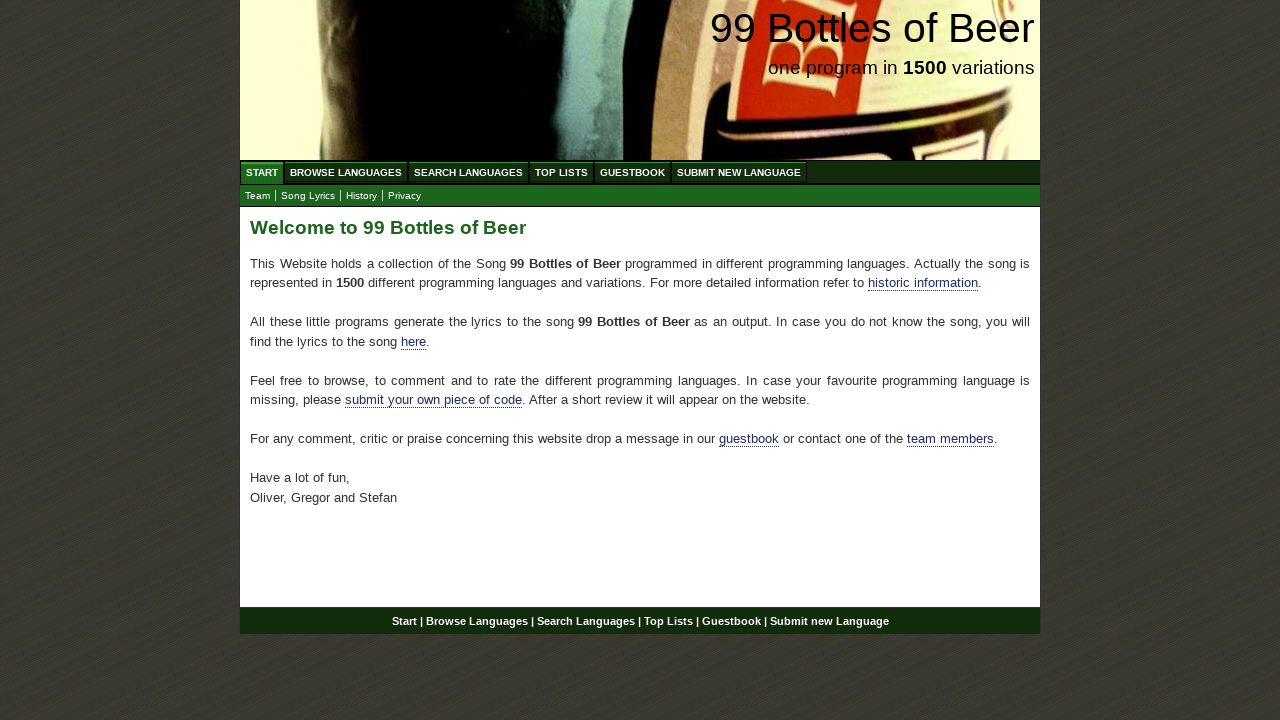

Clicked on Top Lists menu at (562, 172) on xpath=//ul[@id='menu']//a[text()='Top Lists']
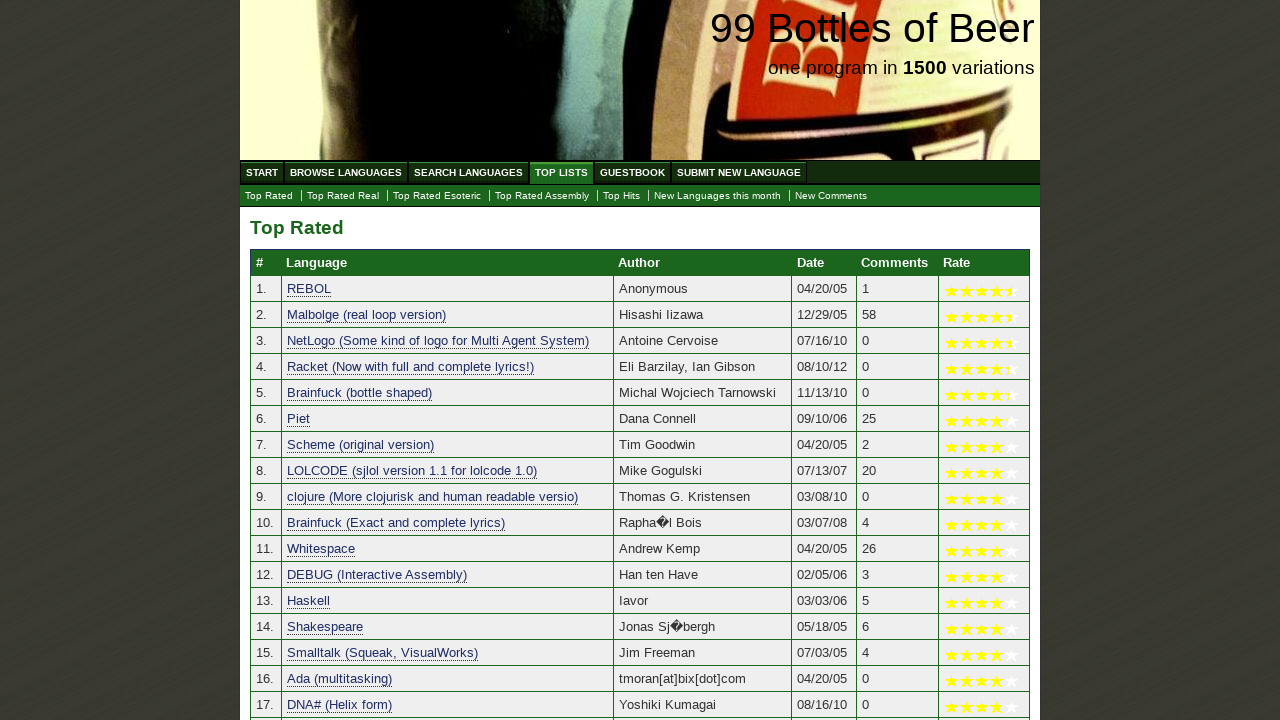

H2 header loaded on Top Lists page
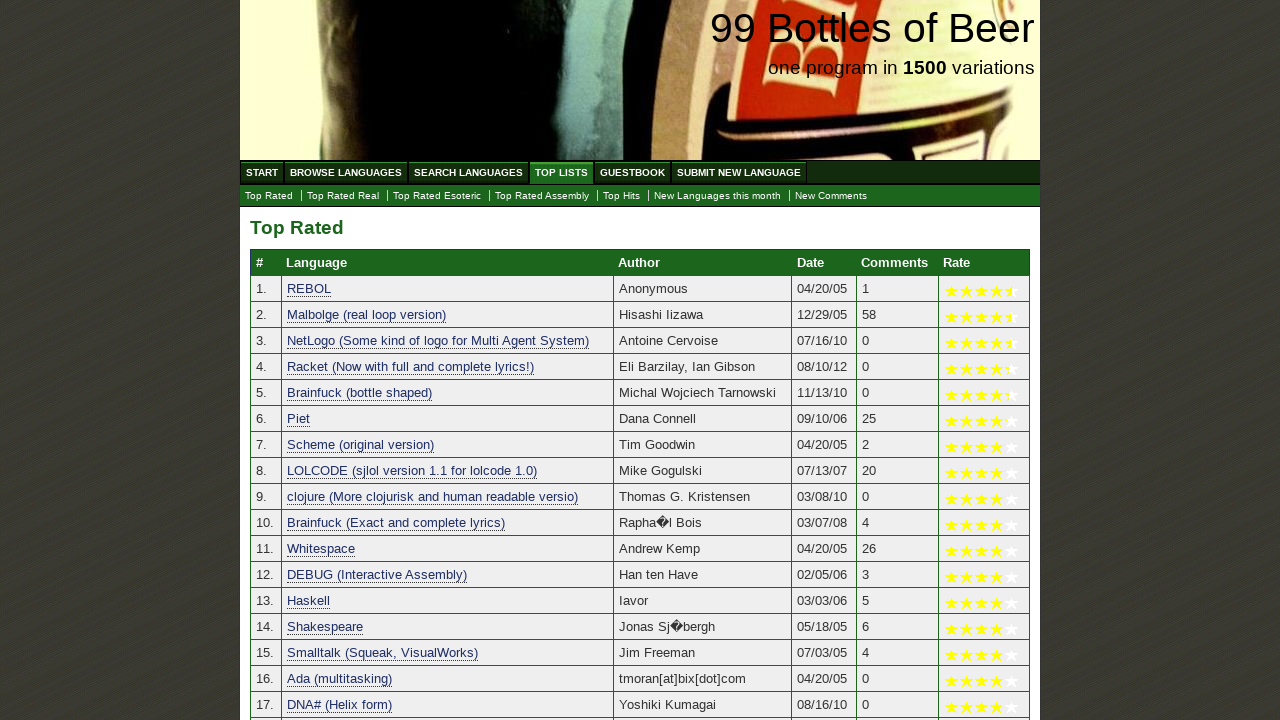

Verified H2 header text displays 'Top Rated'
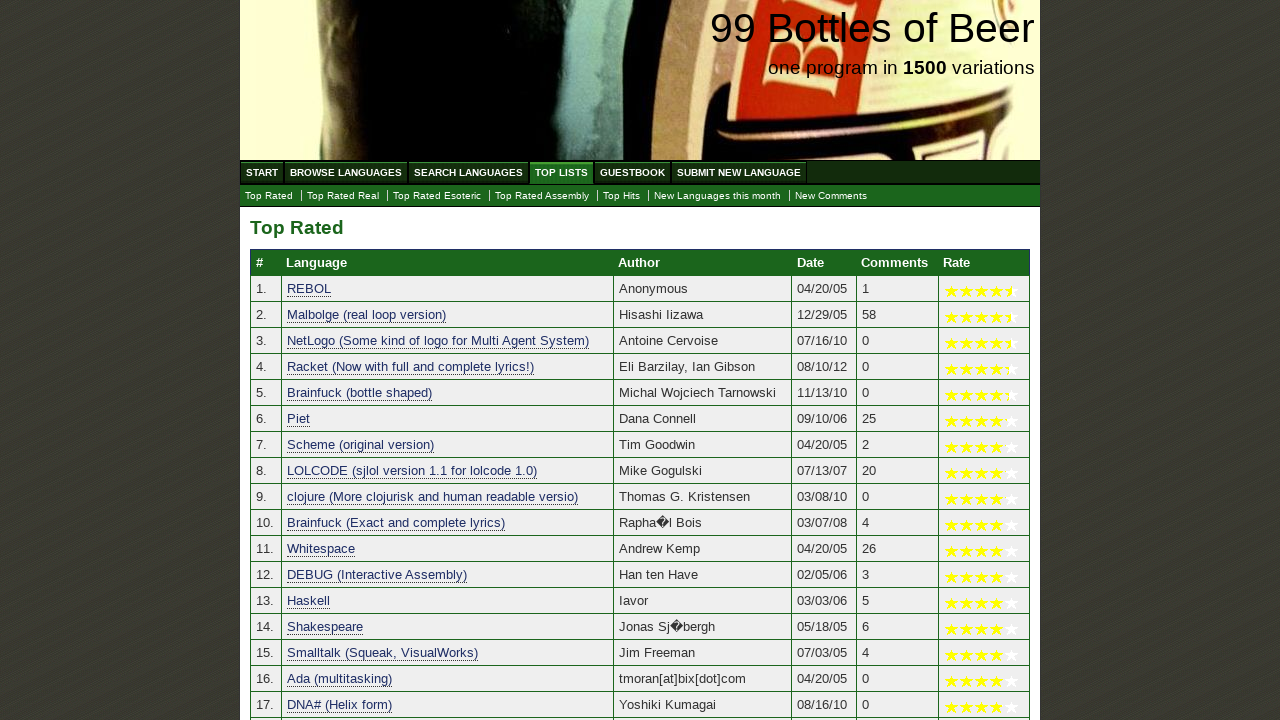

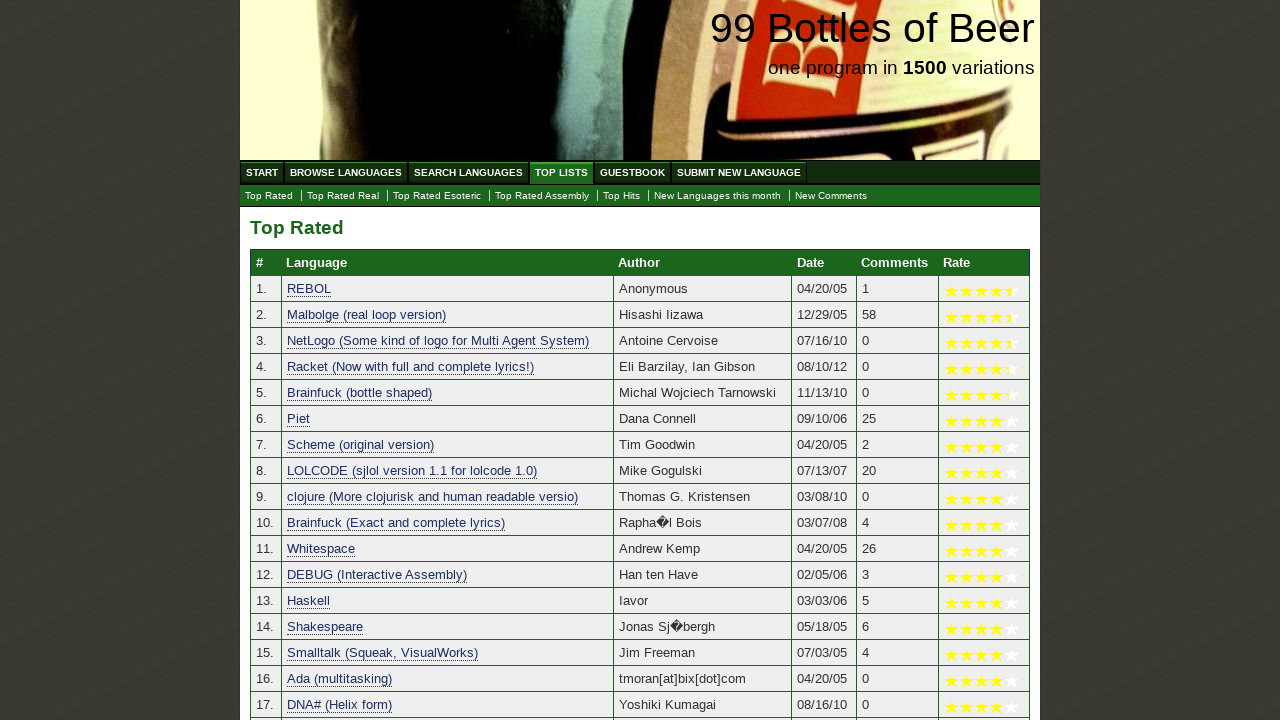